Tests link navigation in the footer section by opening each link in the first column of the footer in new tabs and switching between them

Starting URL: http://qaclickacademy.com/practice.php

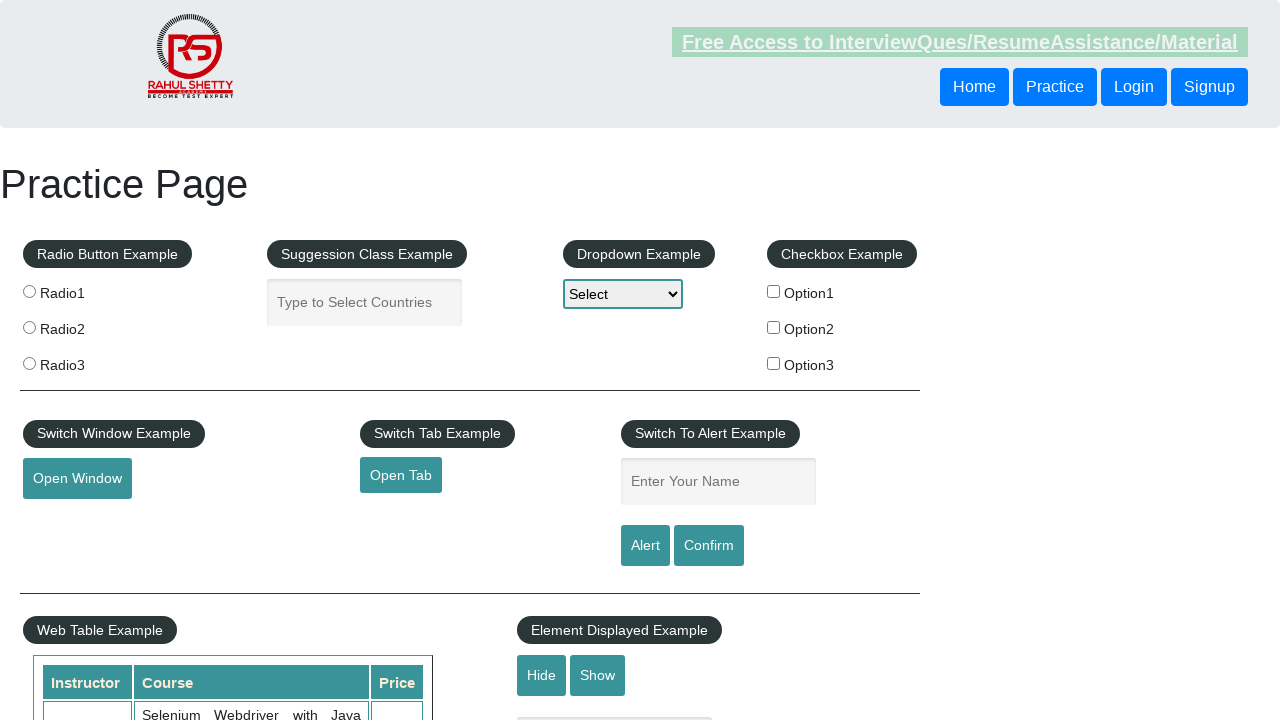

Located footer section with ID 'gf-BIG'
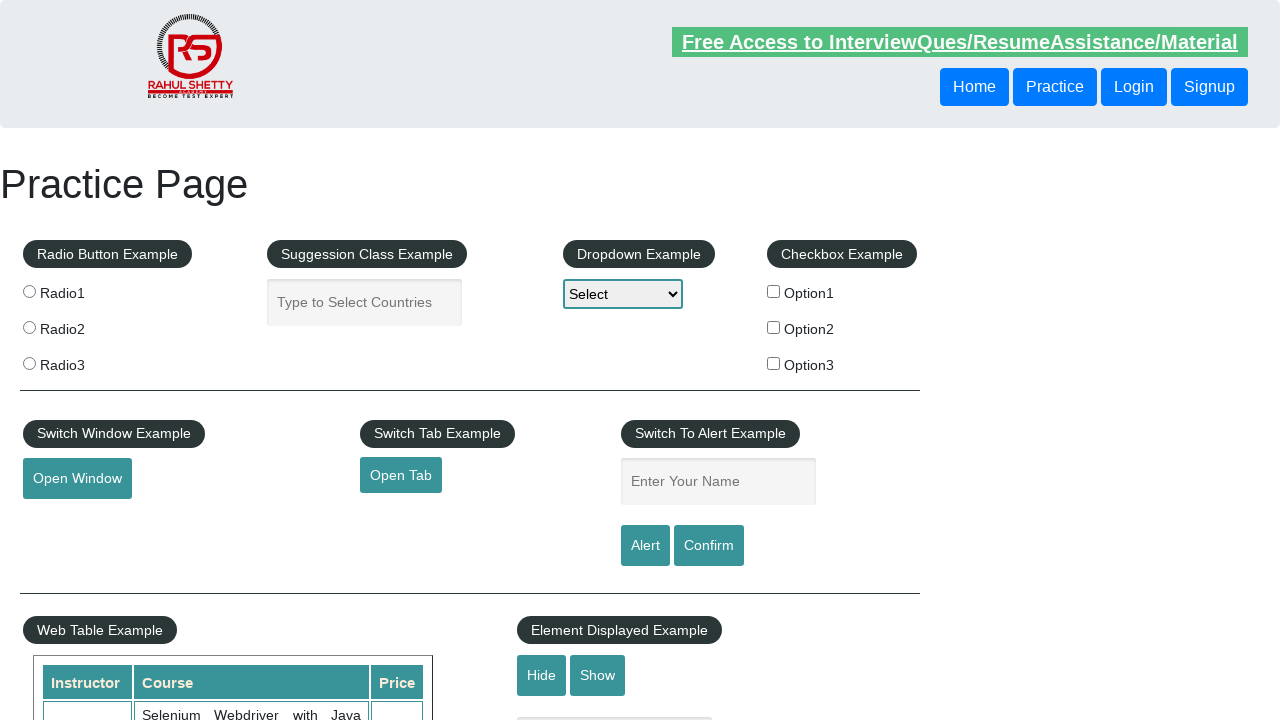

Located first column in footer table
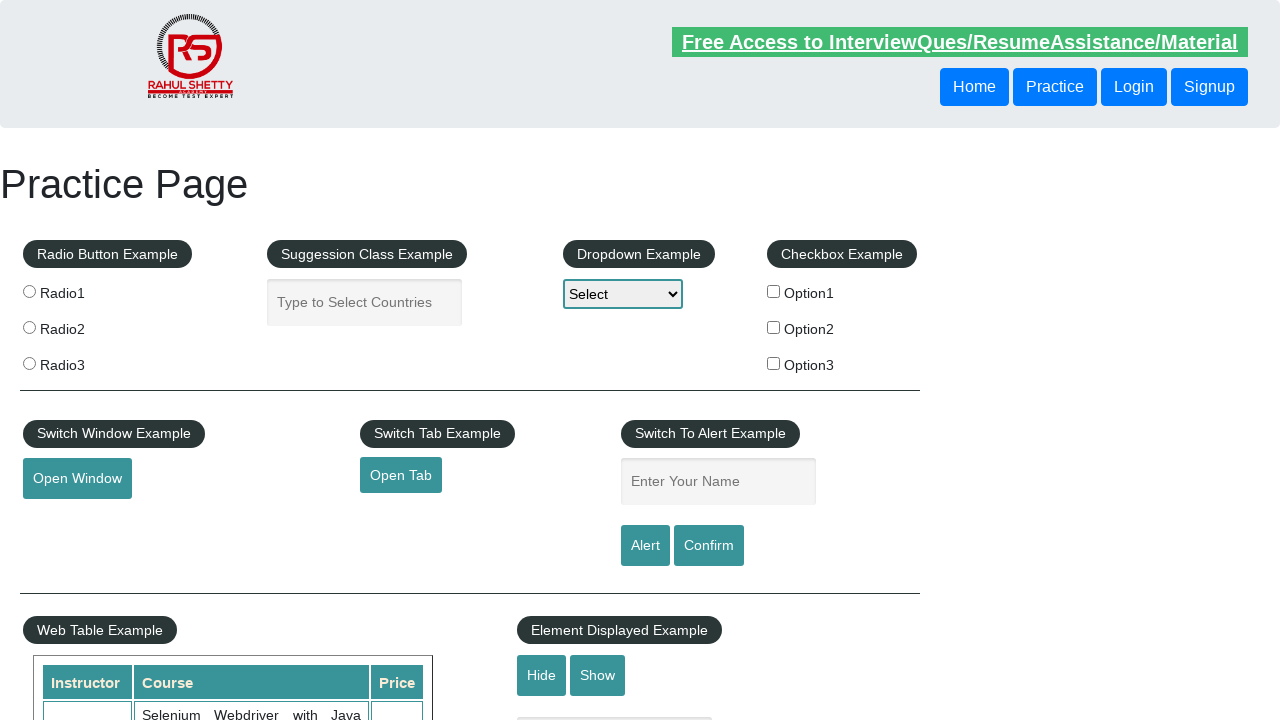

Located all links in first column of footer
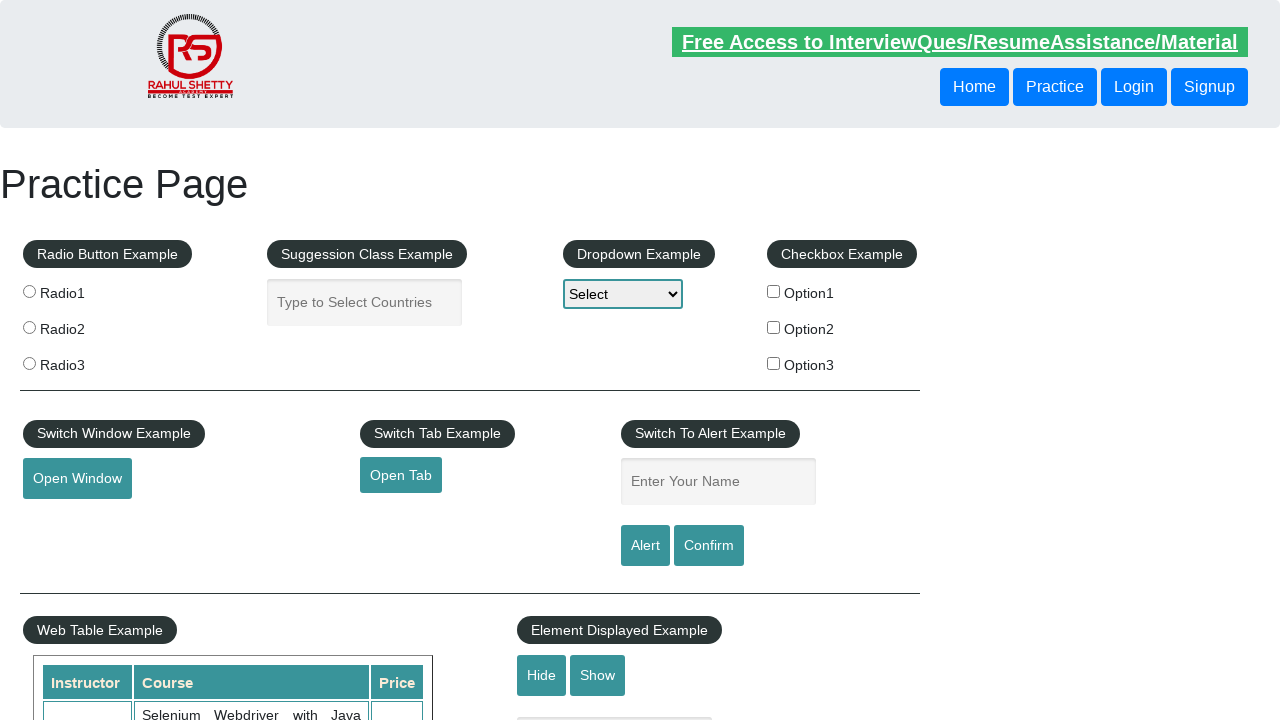

Counted 5 links in first column
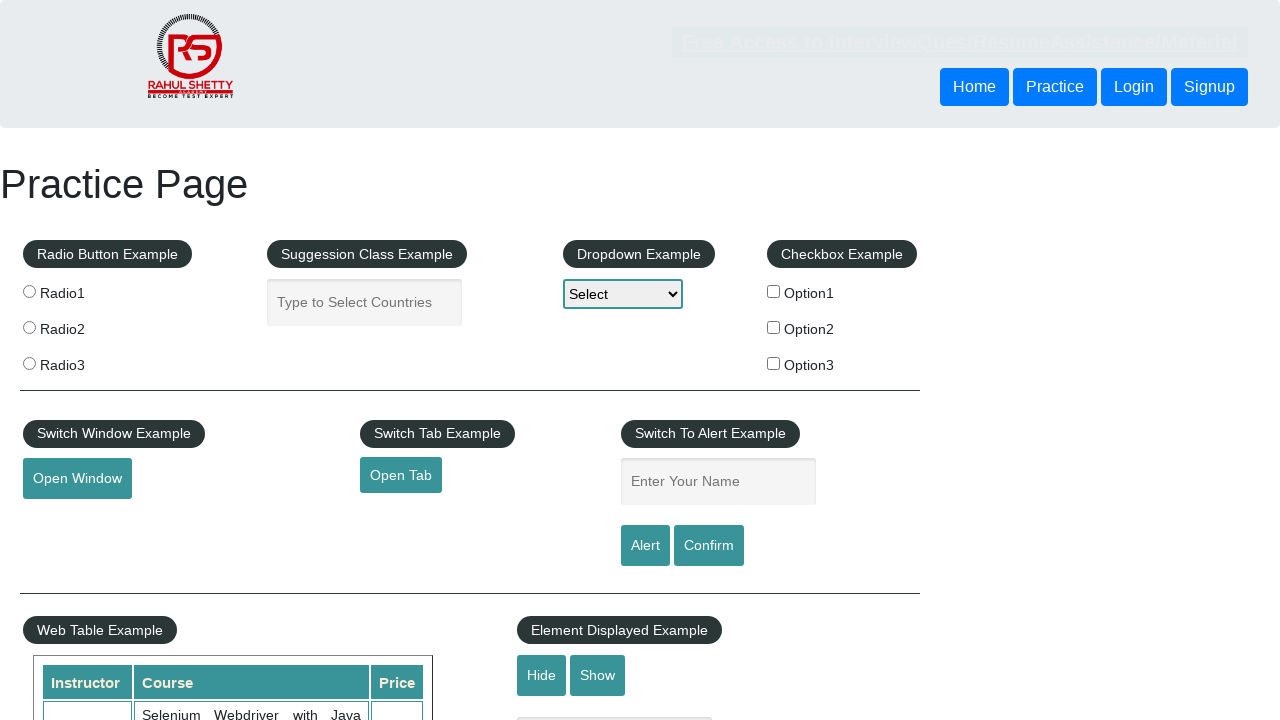

Retrieved link element at index 1
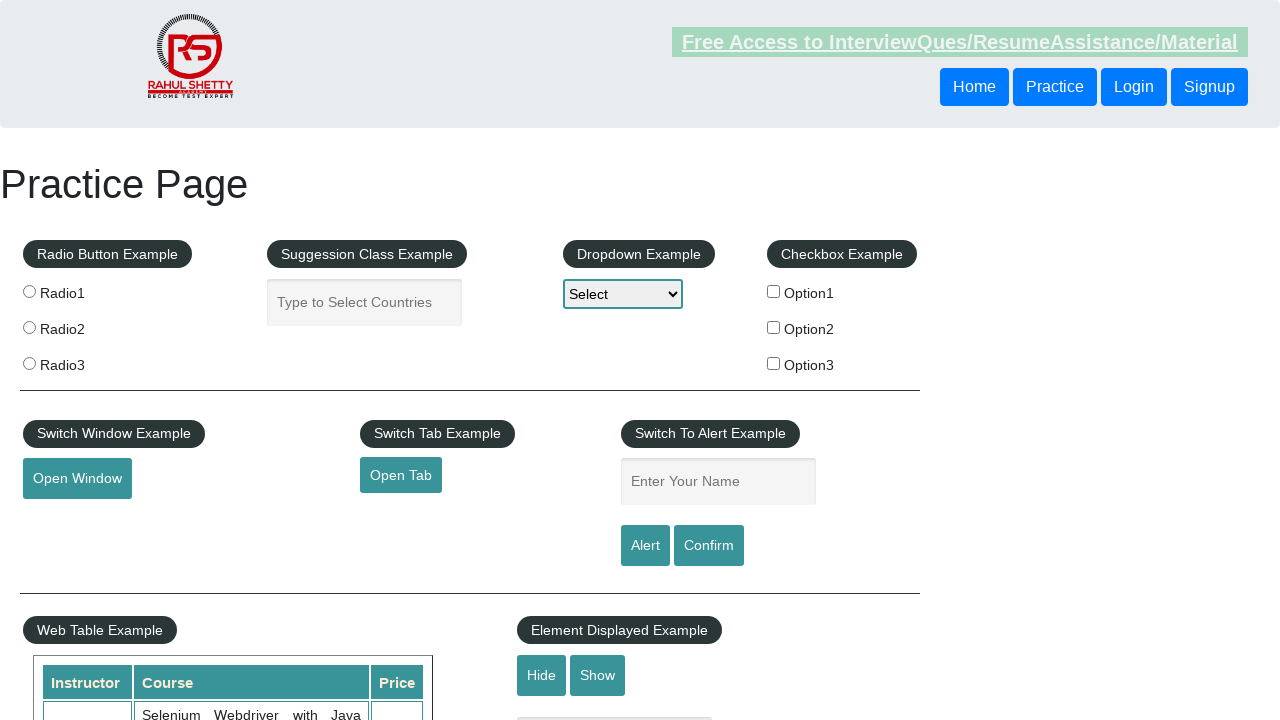

Retrieved href attribute from link: http://www.restapitutorial.com/
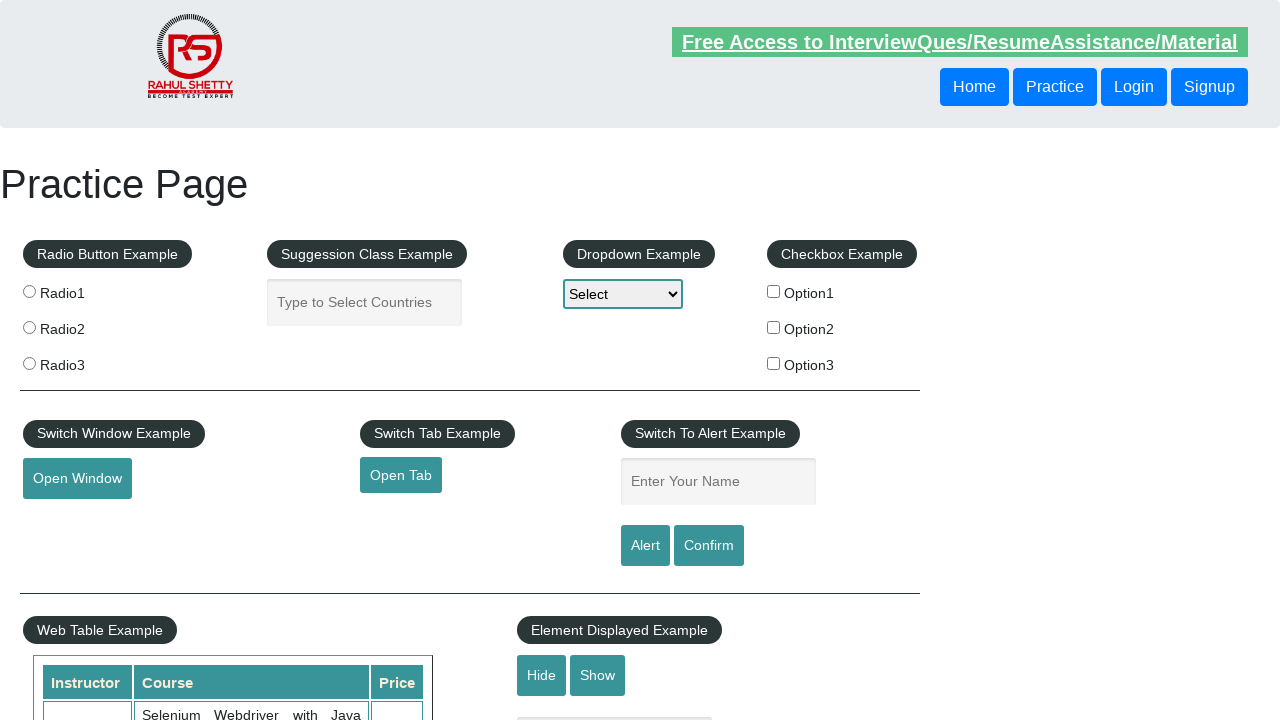

Opened new tab for link 1
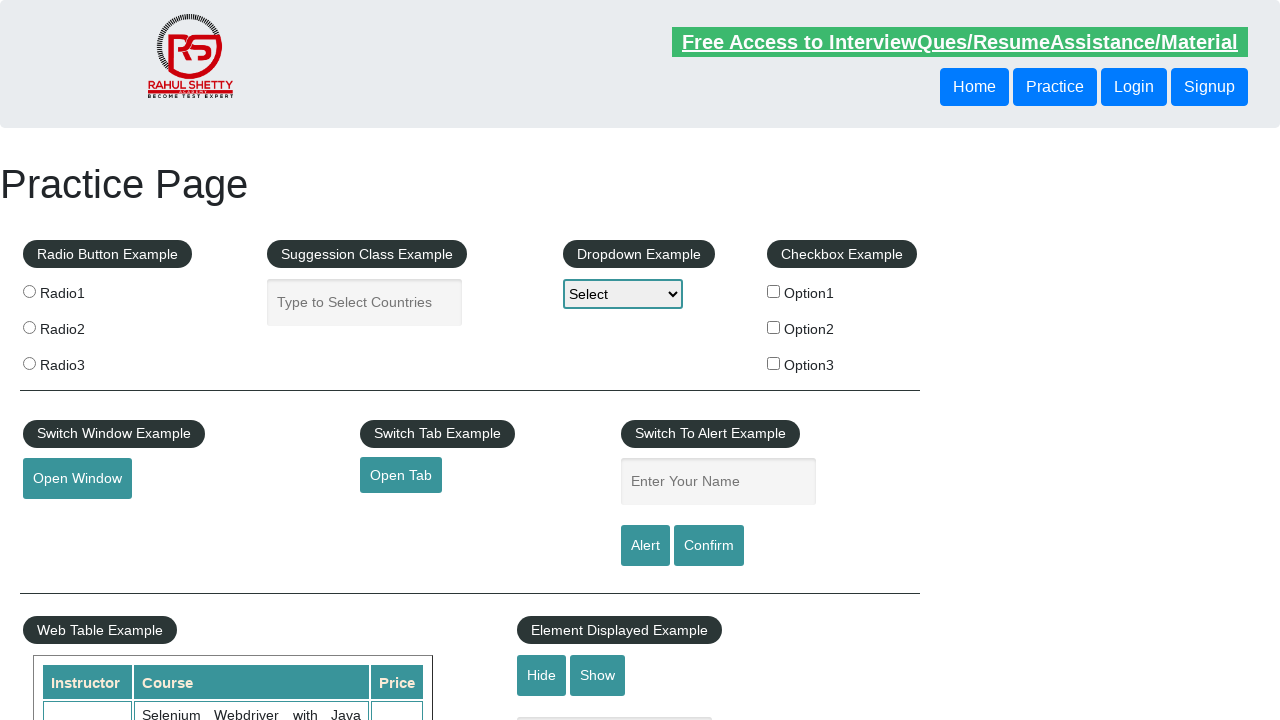

Navigated to URL: http://www.restapitutorial.com/
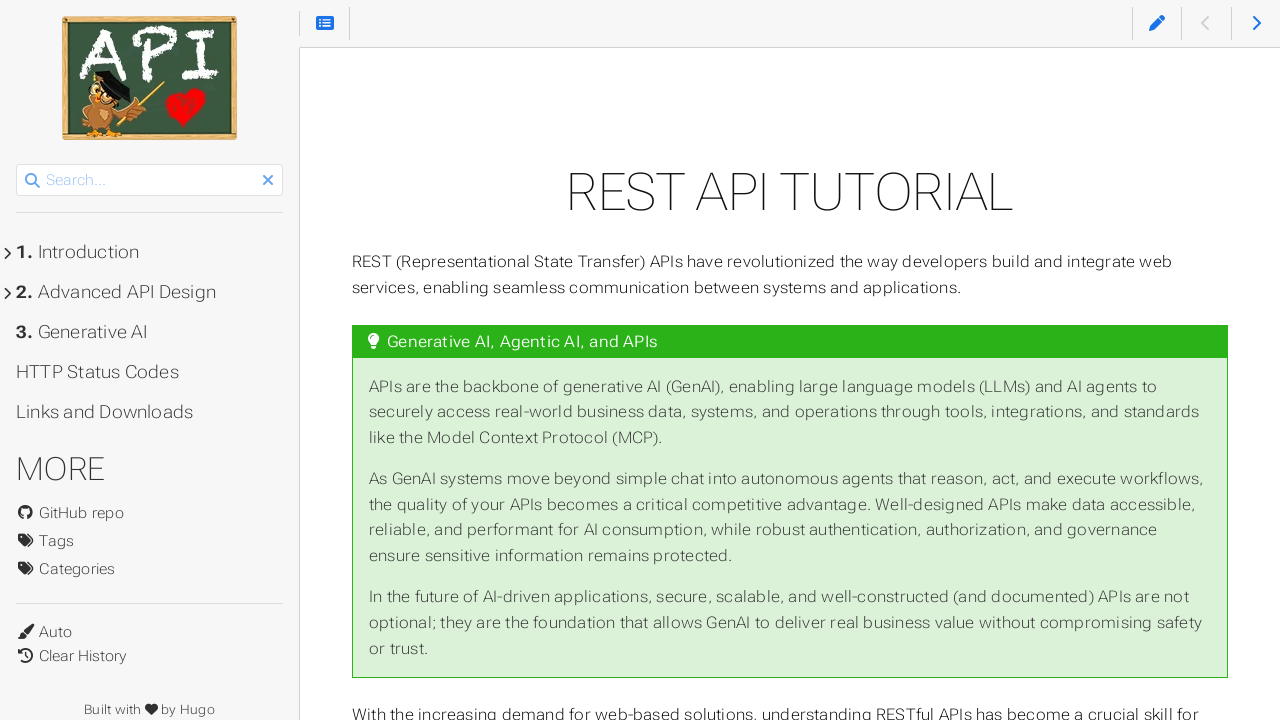

Waited for page to load with domcontentloaded state
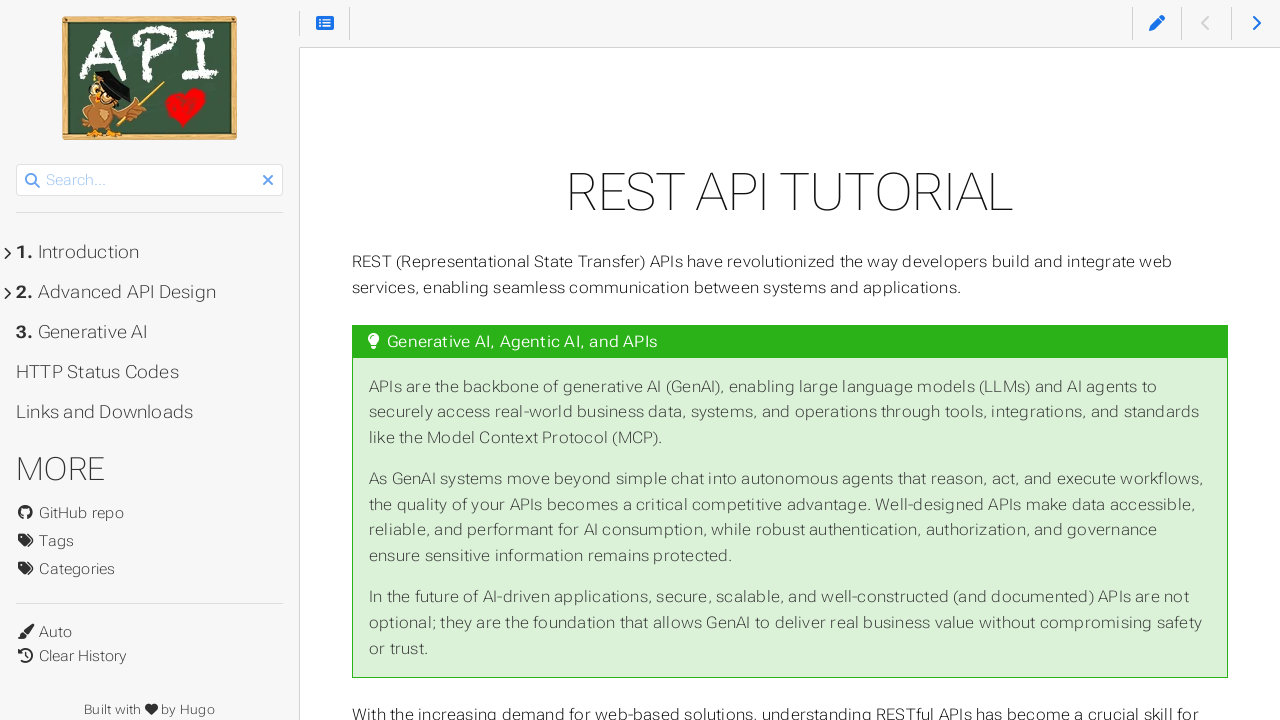

Closed new tab for link 1
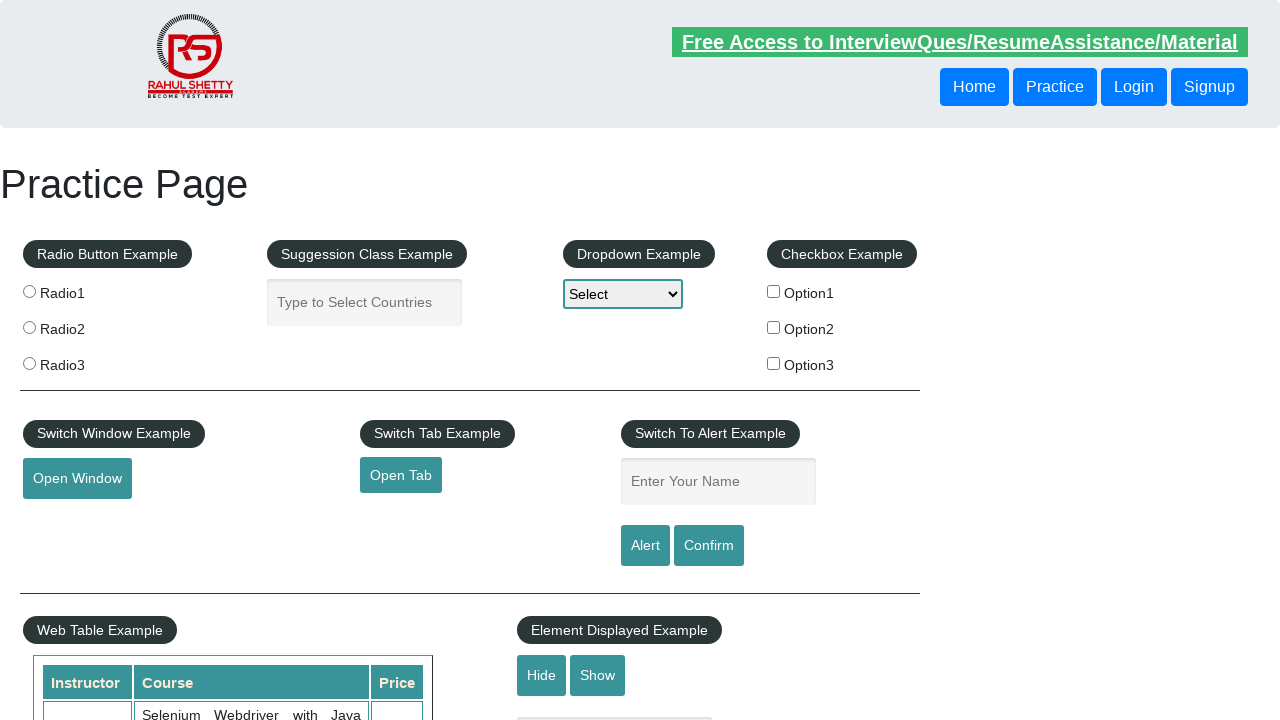

Retrieved link element at index 2
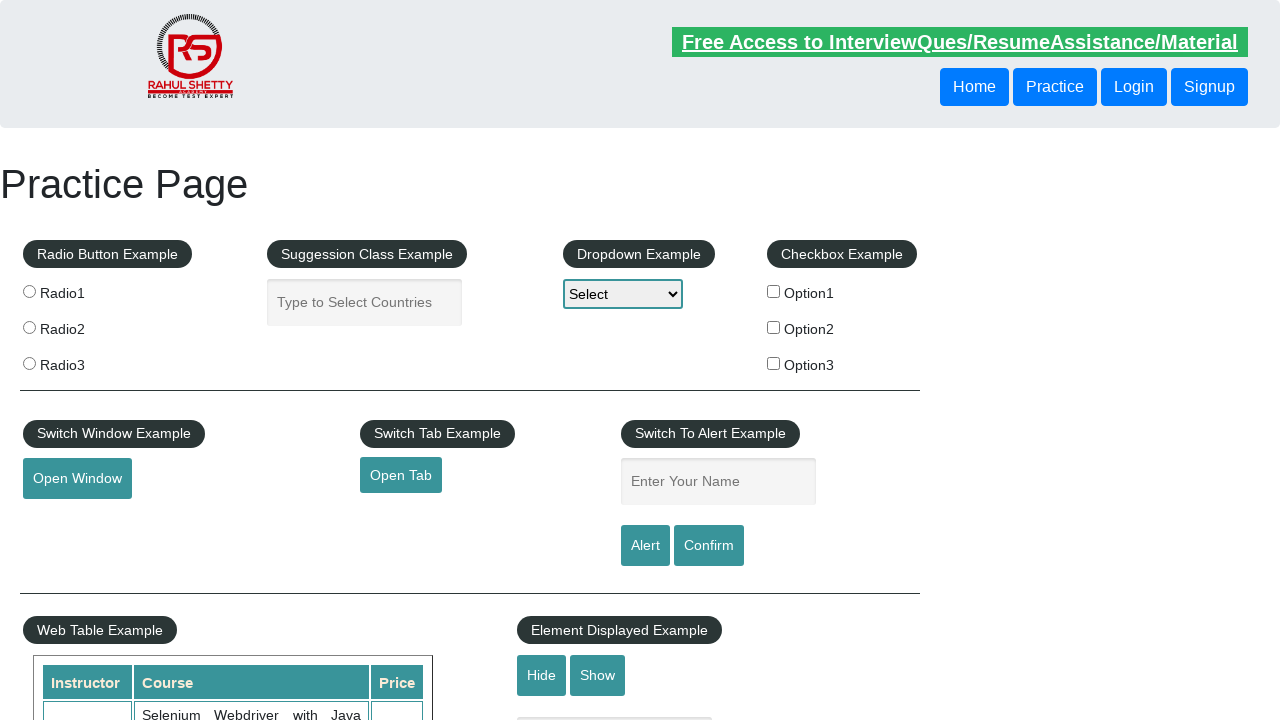

Retrieved href attribute from link: https://www.soapui.org/
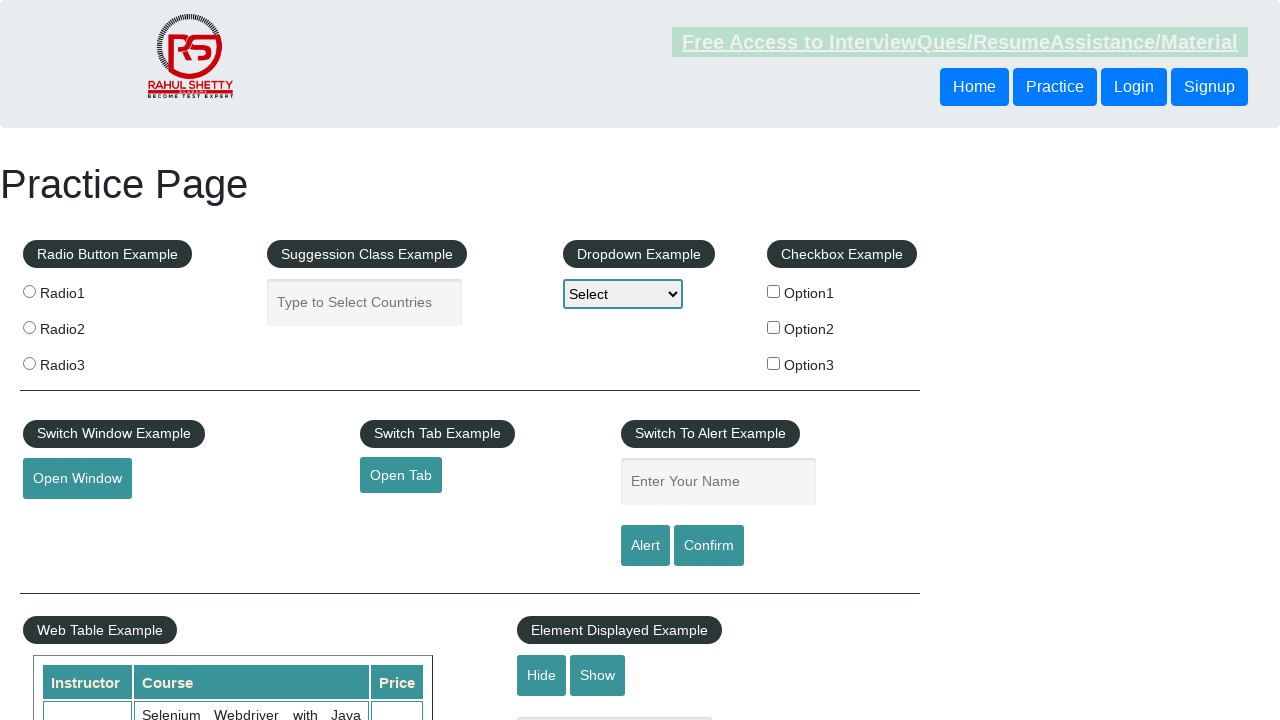

Opened new tab for link 2
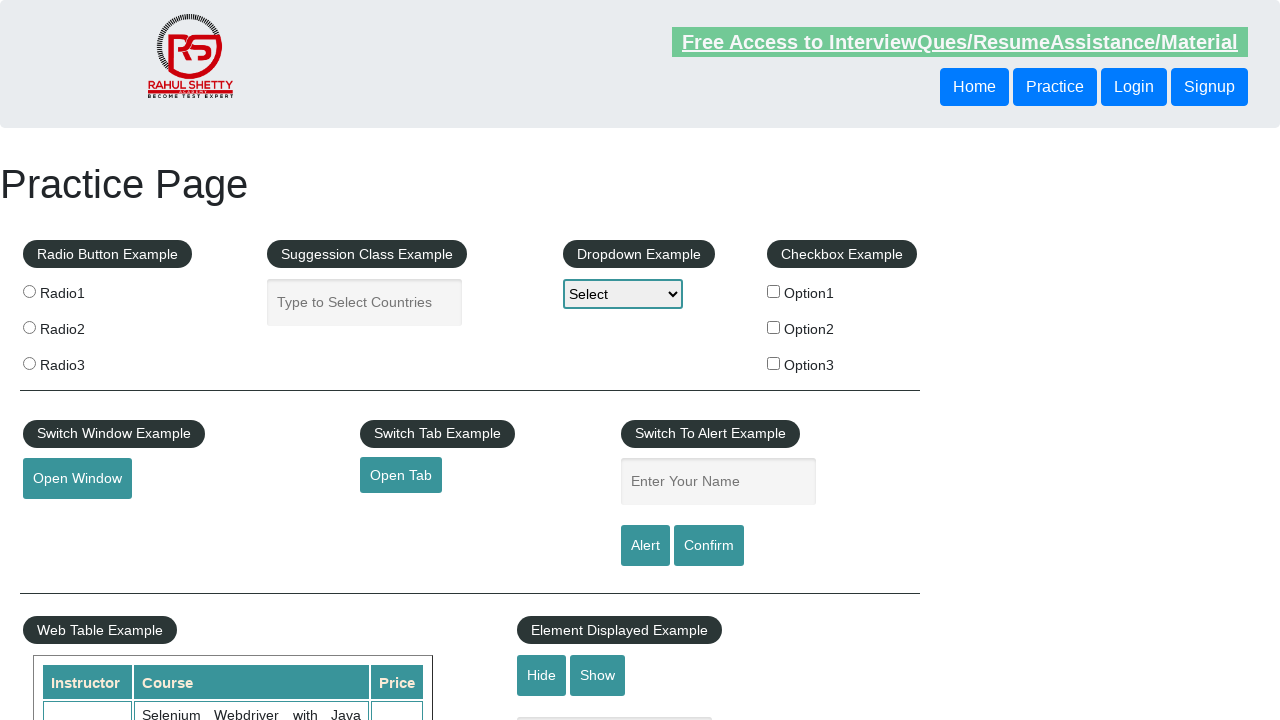

Navigated to URL: https://www.soapui.org/
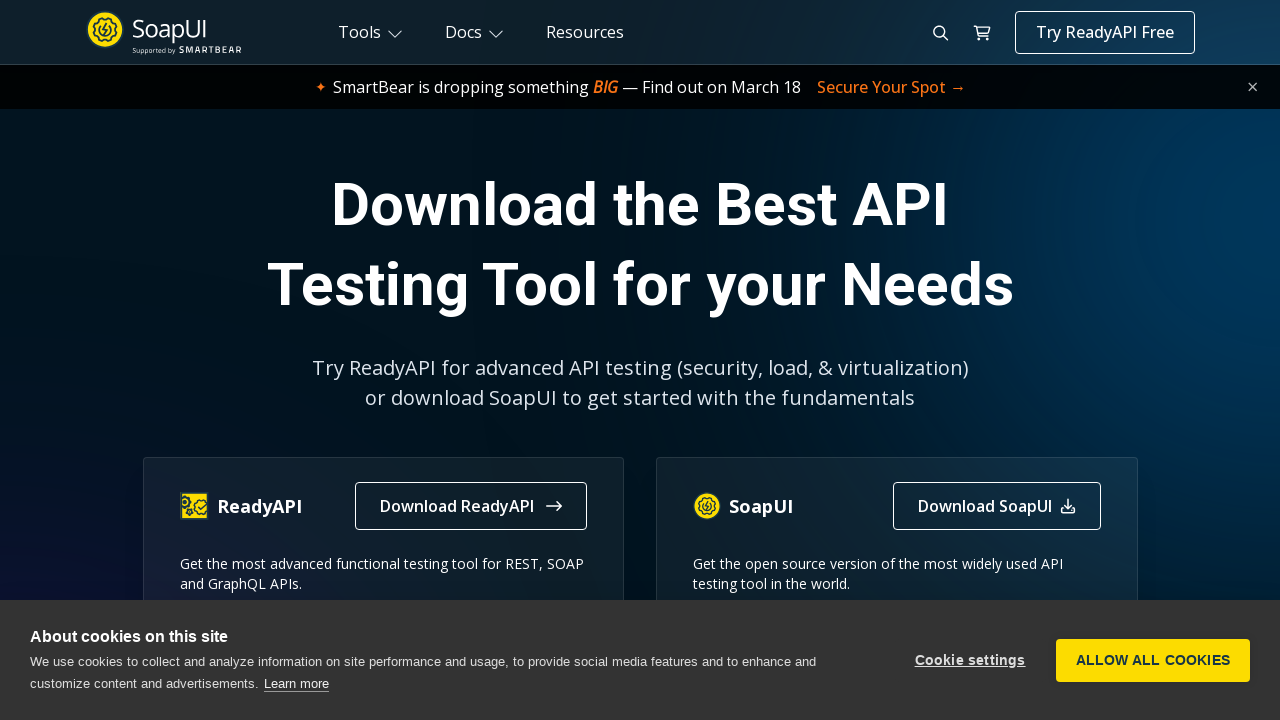

Waited for page to load with domcontentloaded state
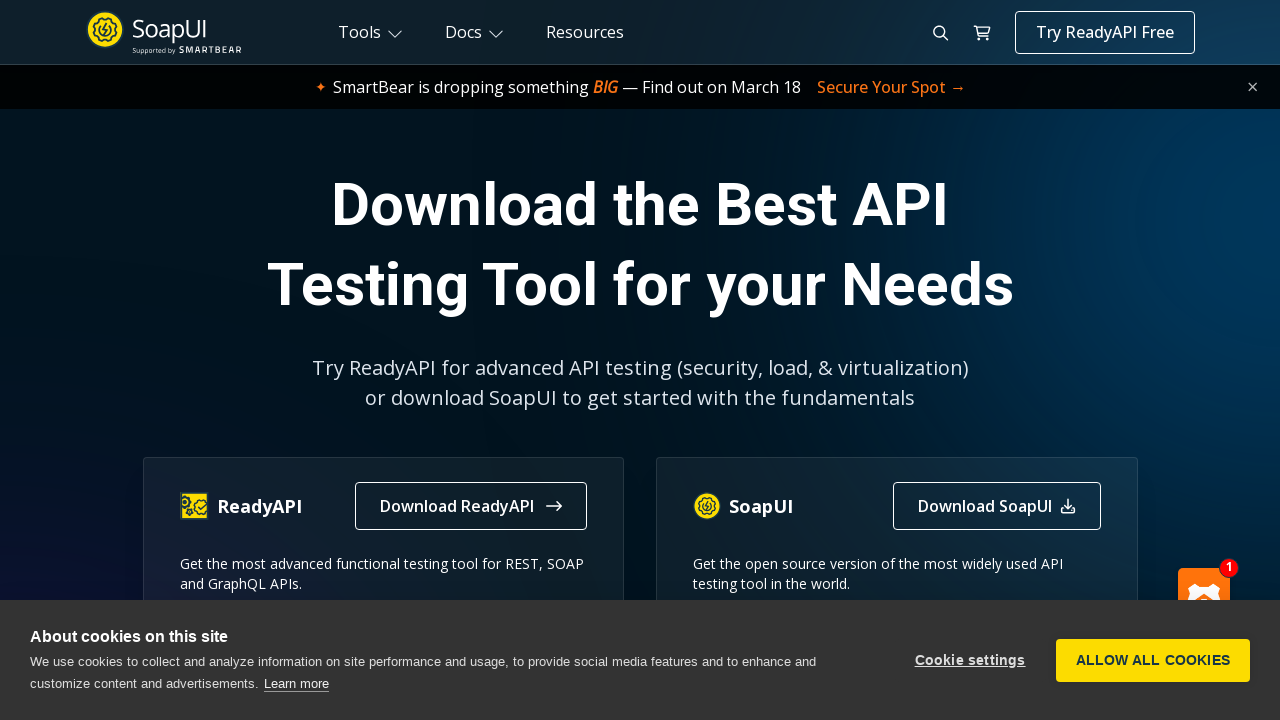

Closed new tab for link 2
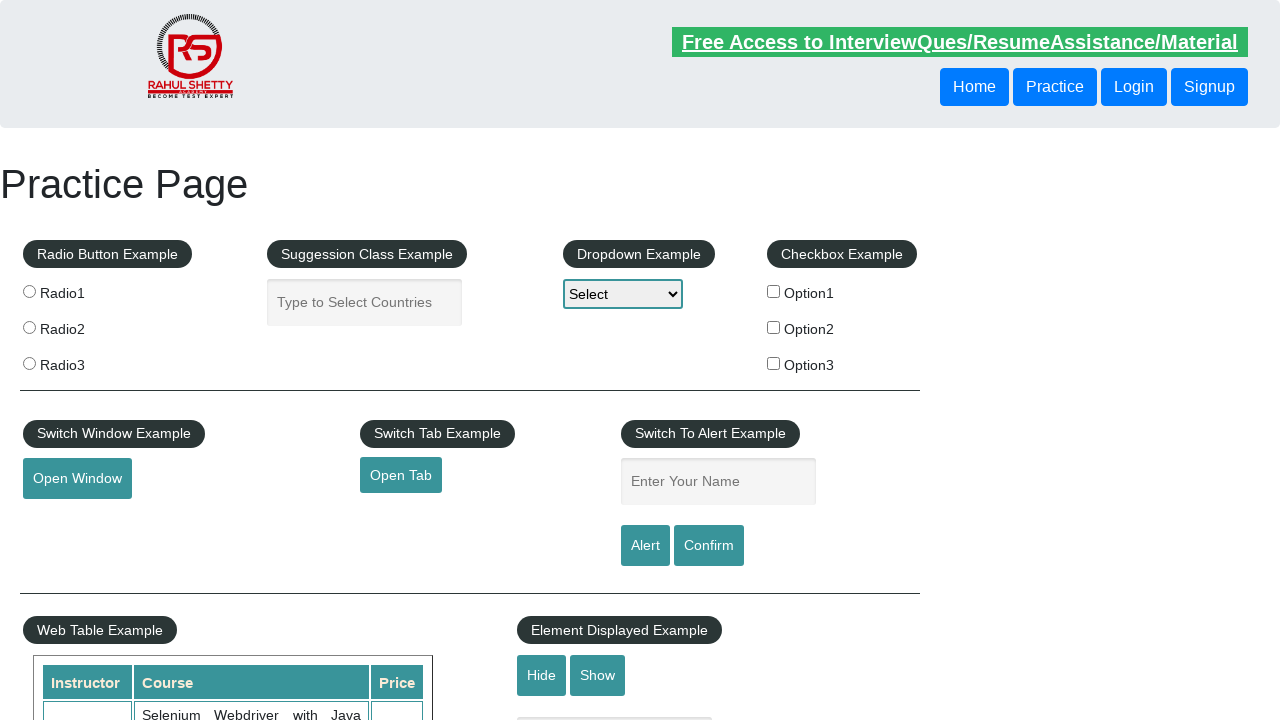

Retrieved link element at index 3
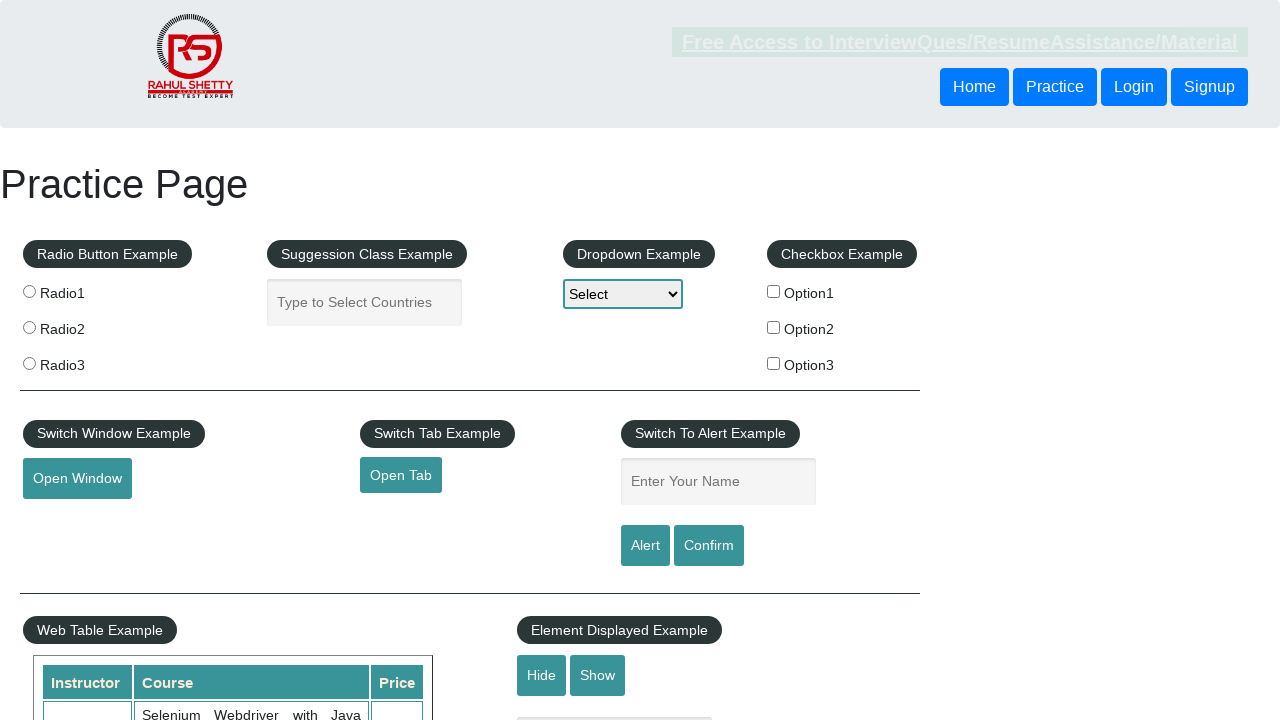

Retrieved href attribute from link: https://courses.rahulshettyacademy.com/p/appium-tutorial
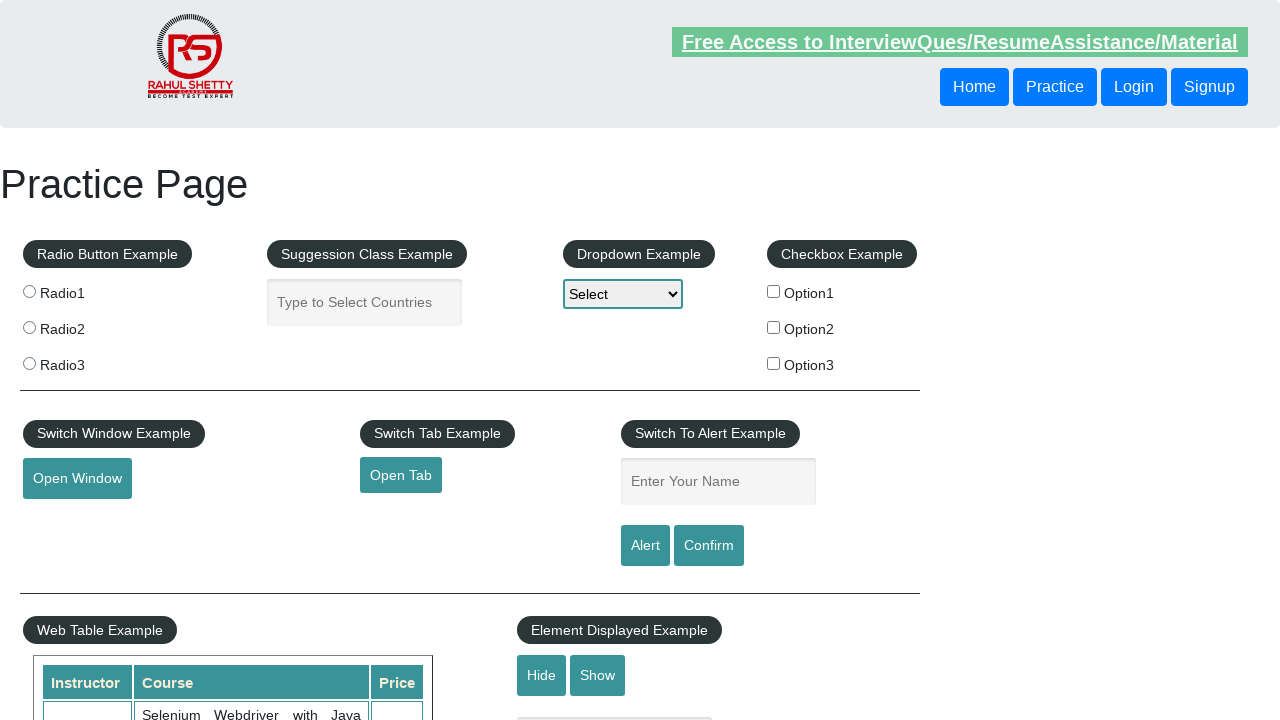

Opened new tab for link 3
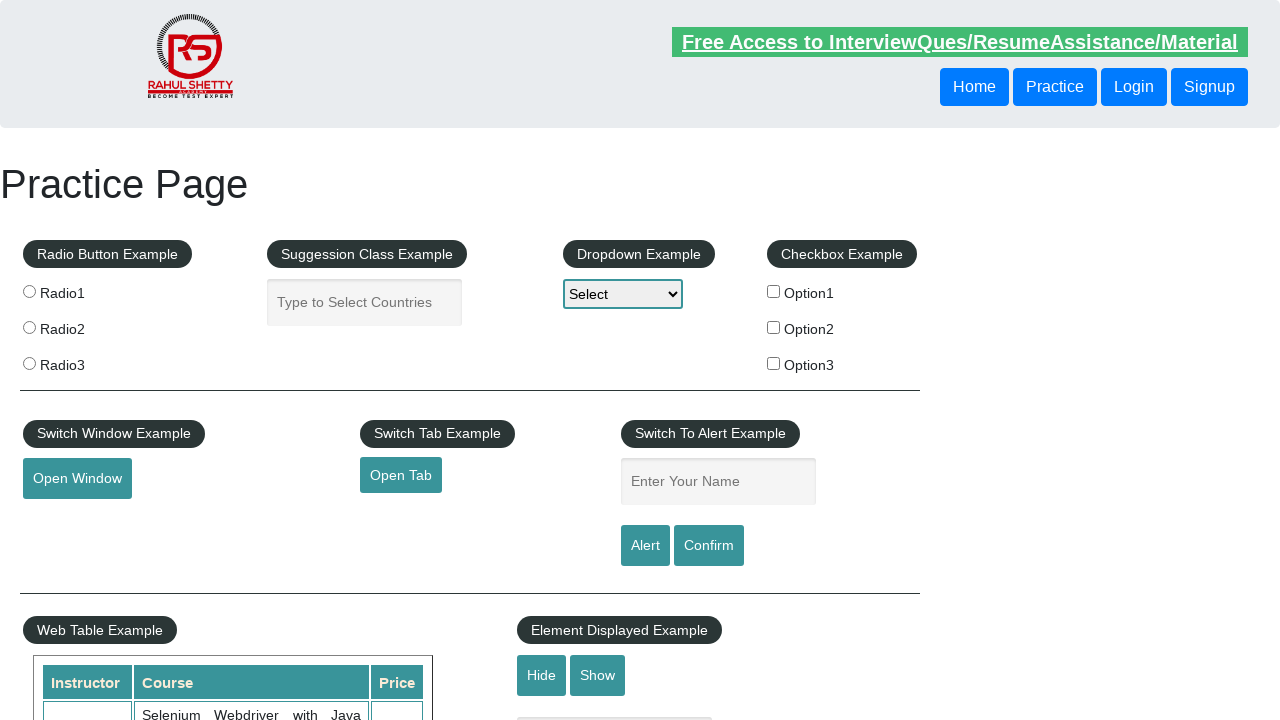

Navigated to URL: https://courses.rahulshettyacademy.com/p/appium-tutorial
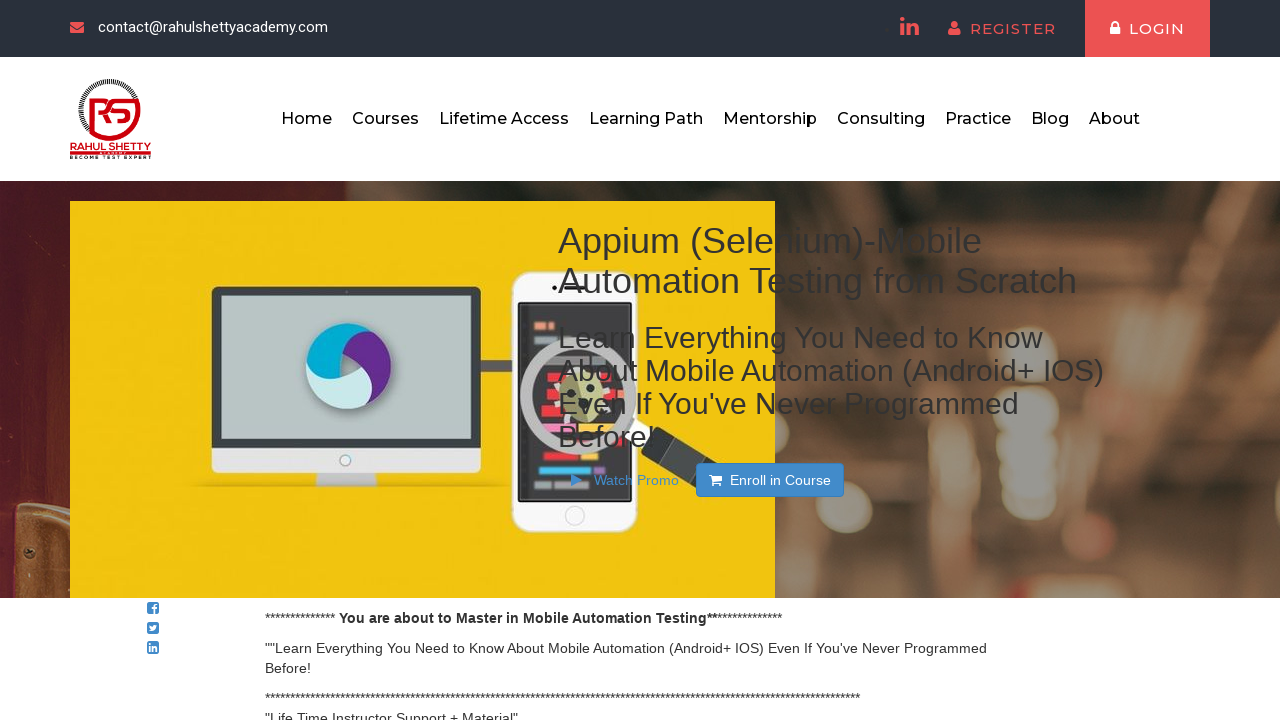

Waited for page to load with domcontentloaded state
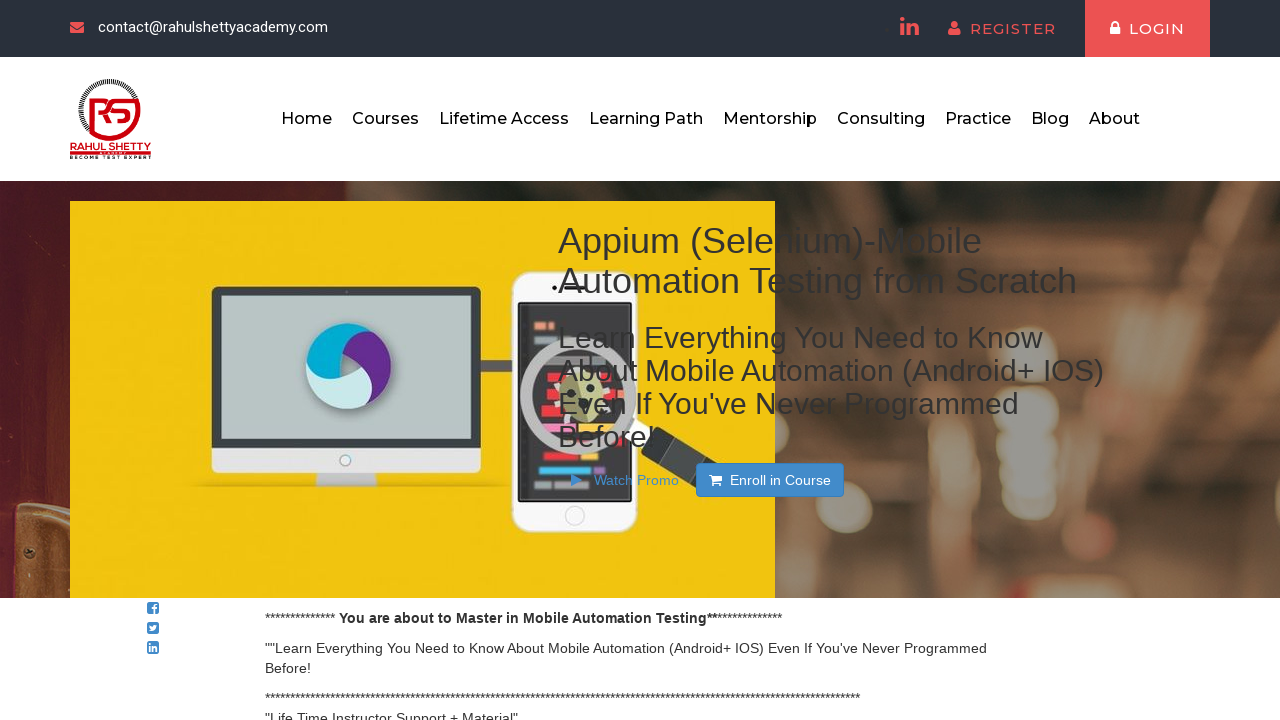

Closed new tab for link 3
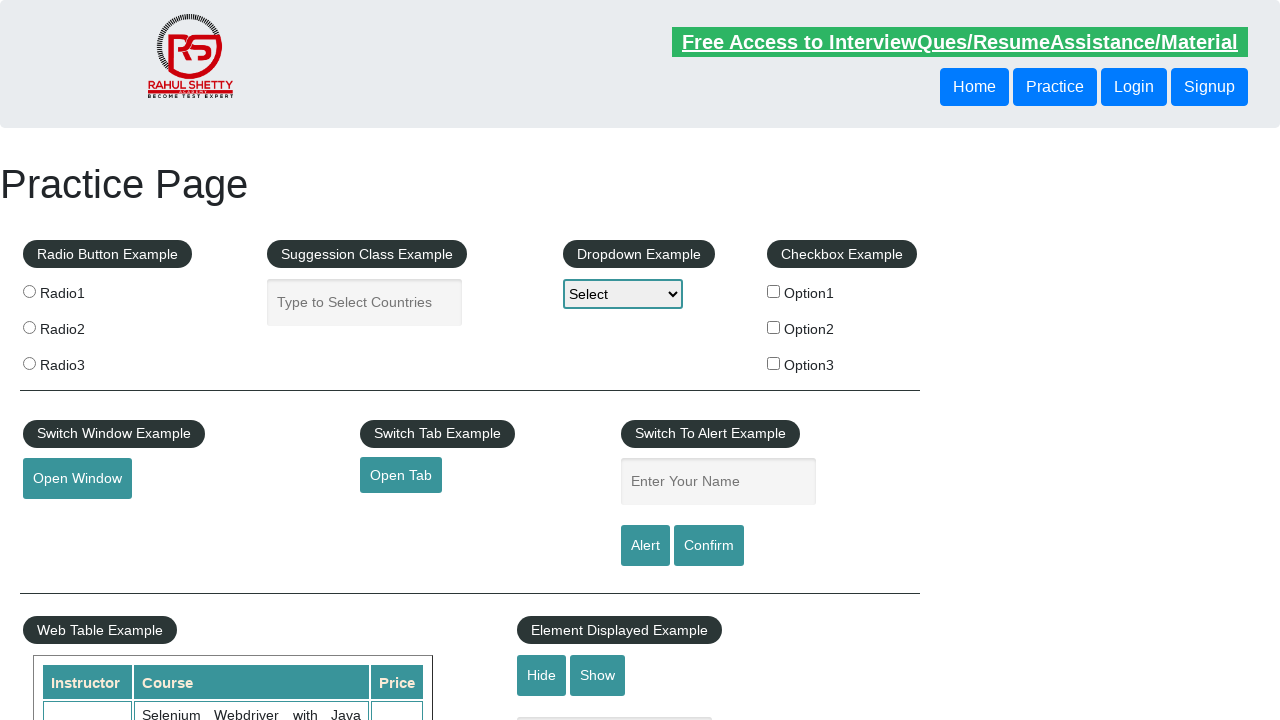

Retrieved link element at index 4
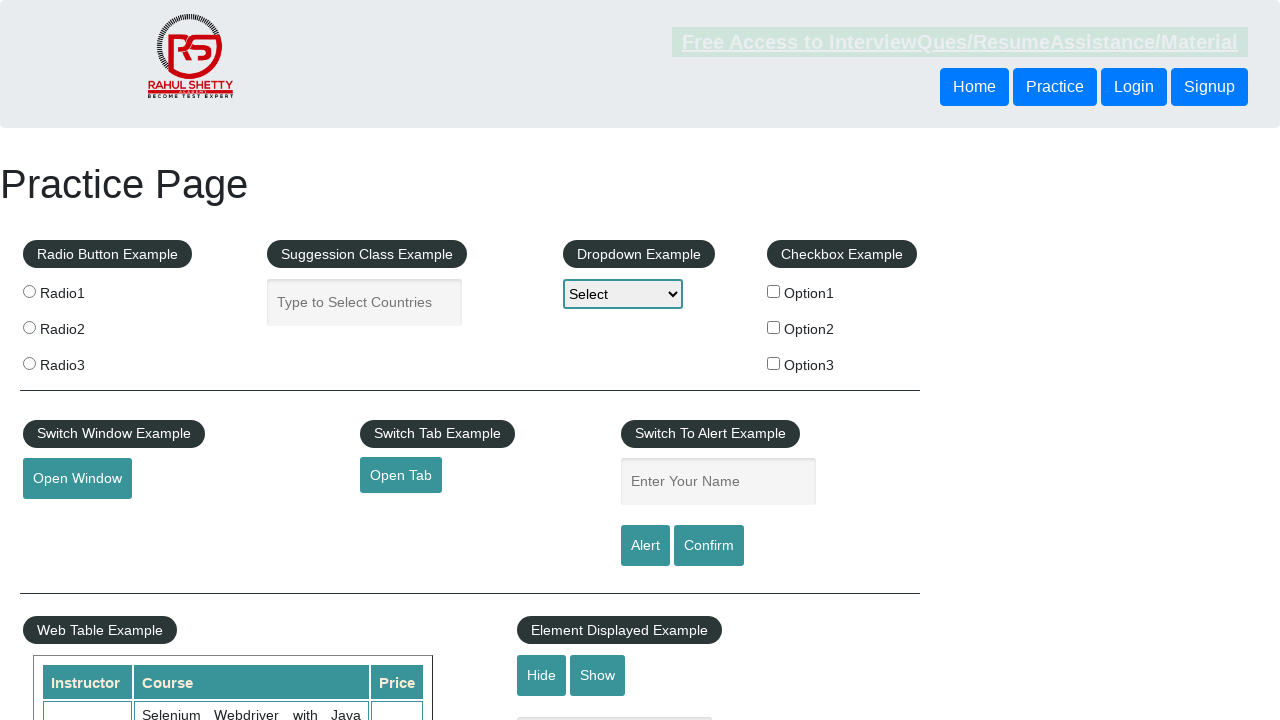

Retrieved href attribute from link: https://jmeter.apache.org/
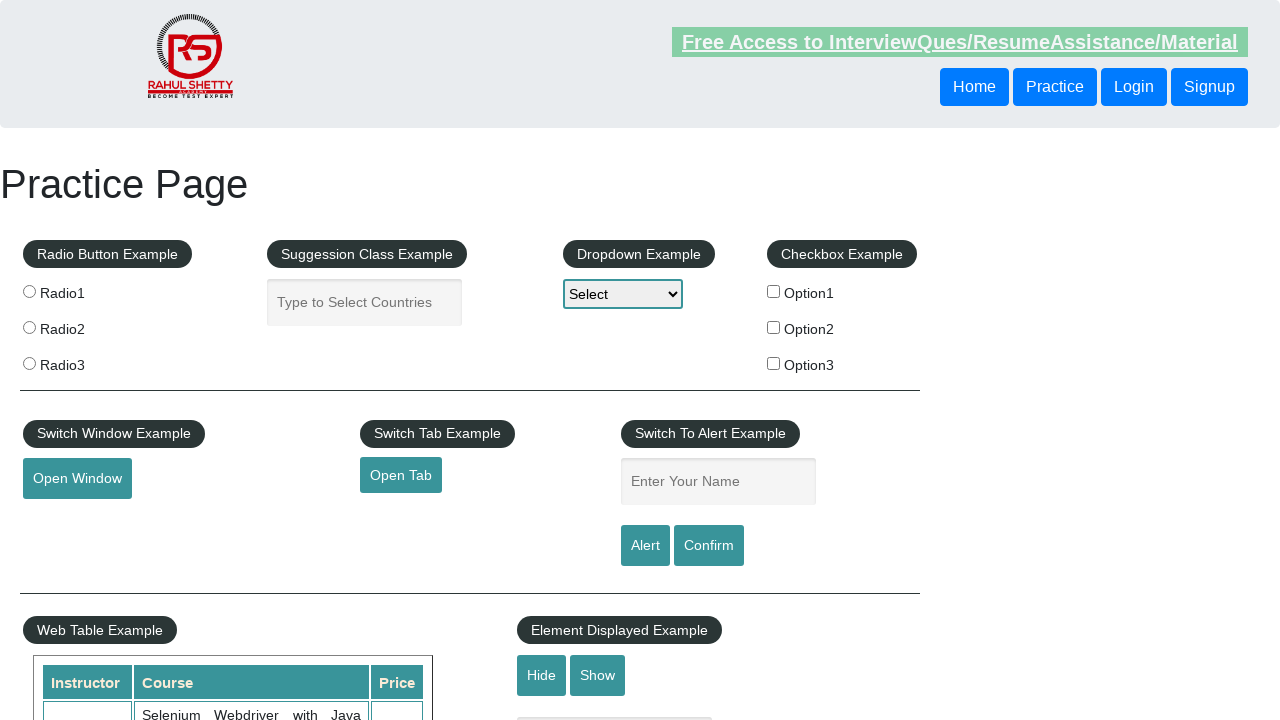

Opened new tab for link 4
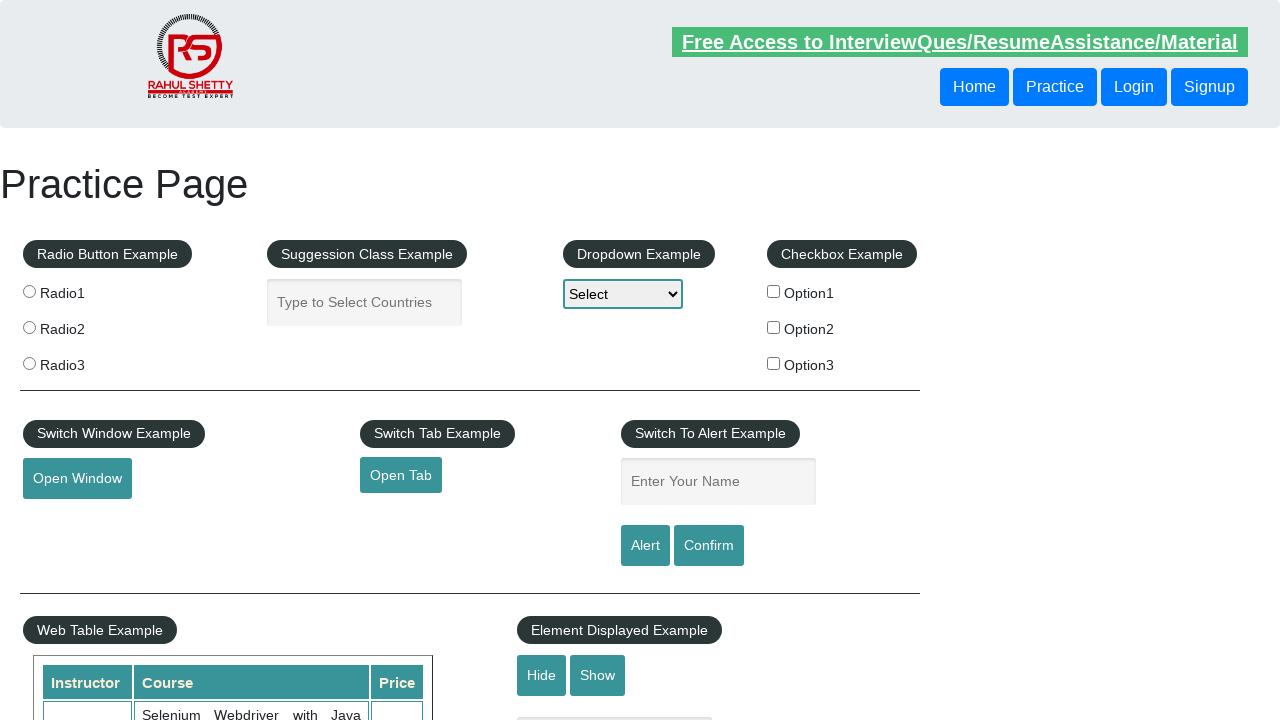

Navigated to URL: https://jmeter.apache.org/
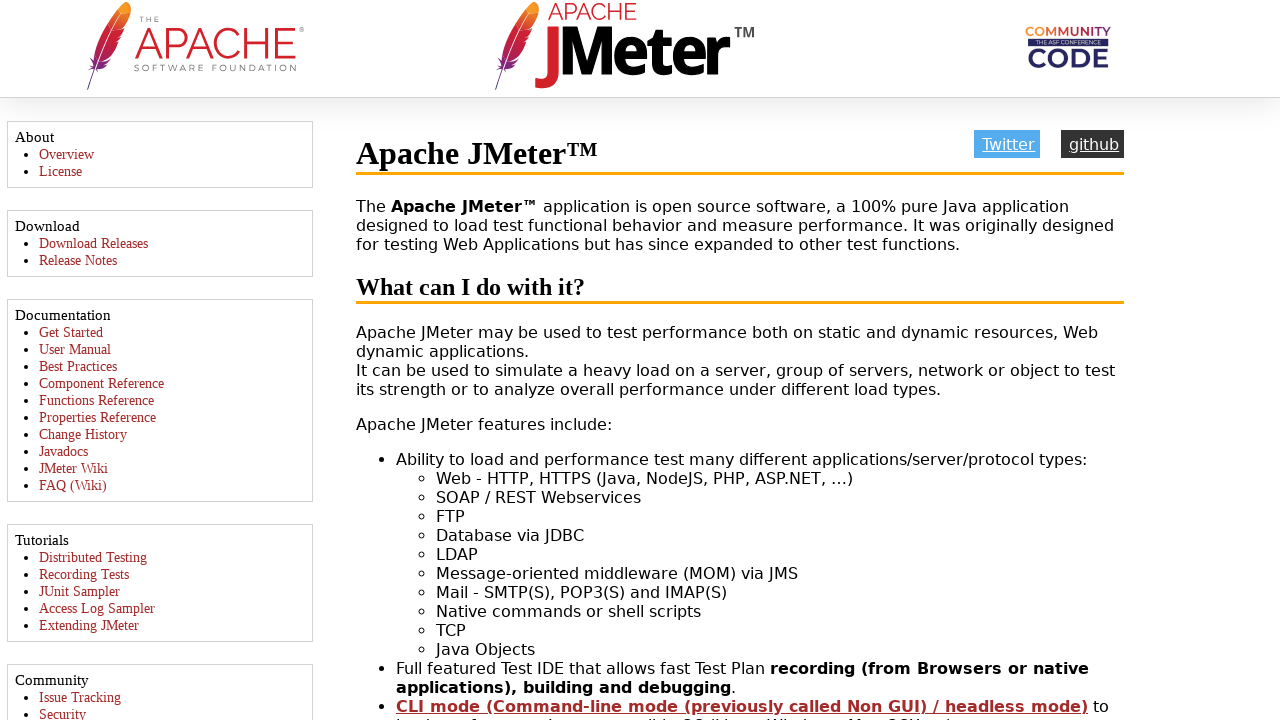

Waited for page to load with domcontentloaded state
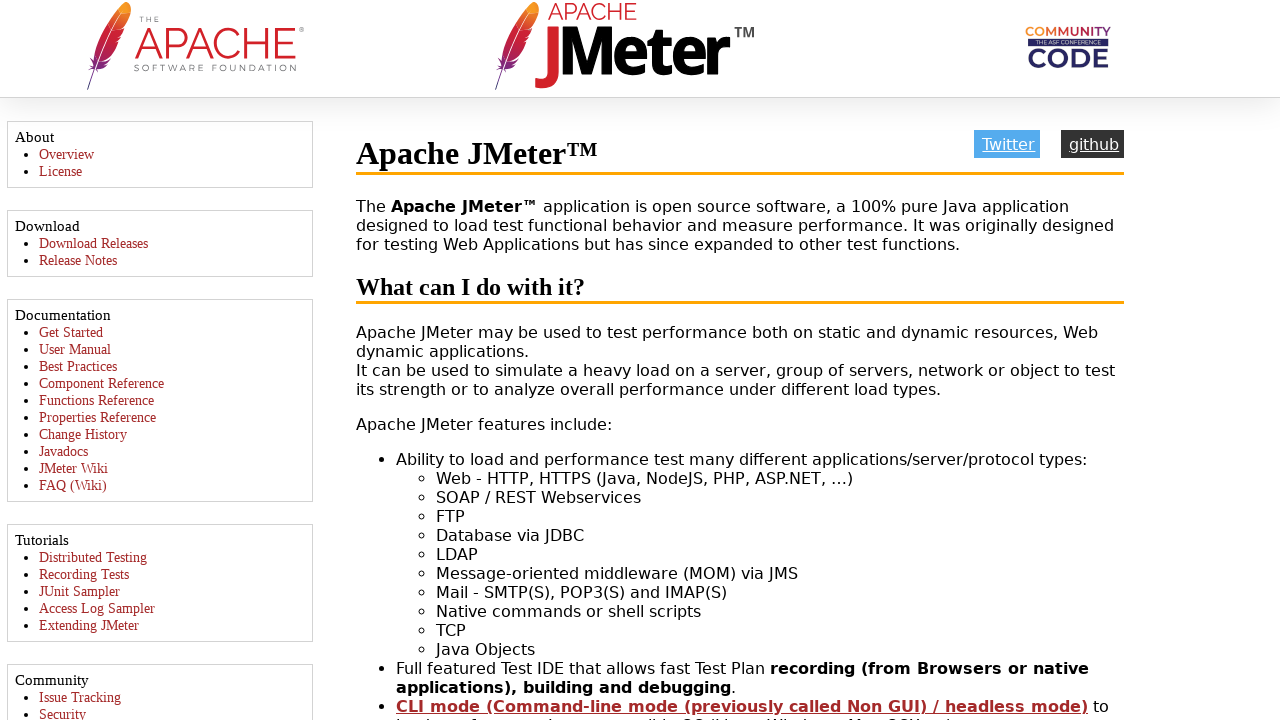

Closed new tab for link 4
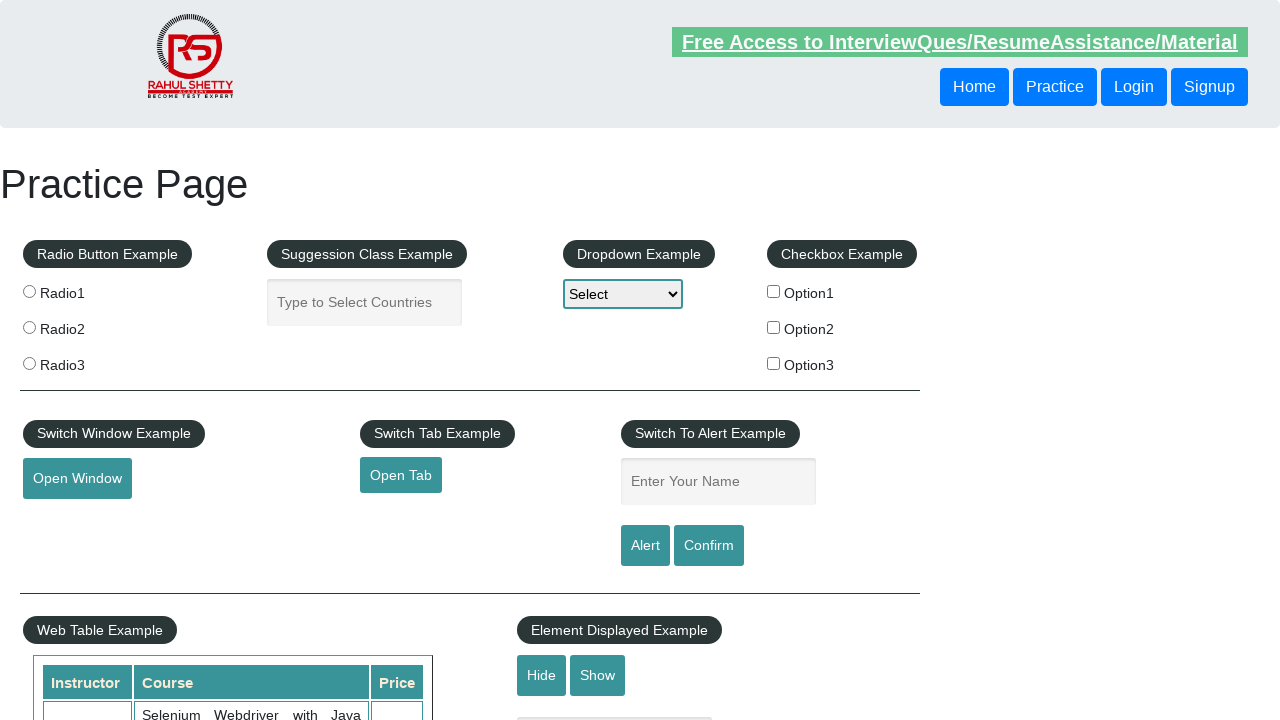

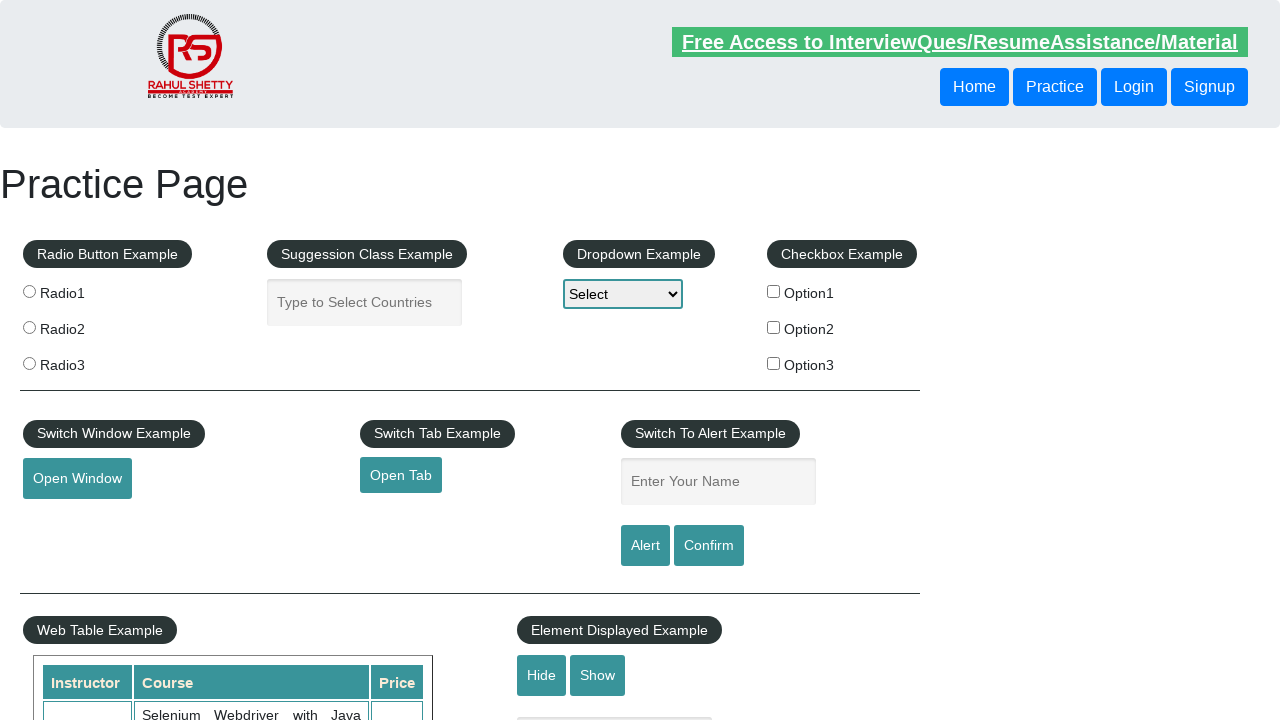